Tests the dynamic content page by navigating to it and verifying that content sections are displayed with text

Starting URL: http://the-internet.herokuapp.com

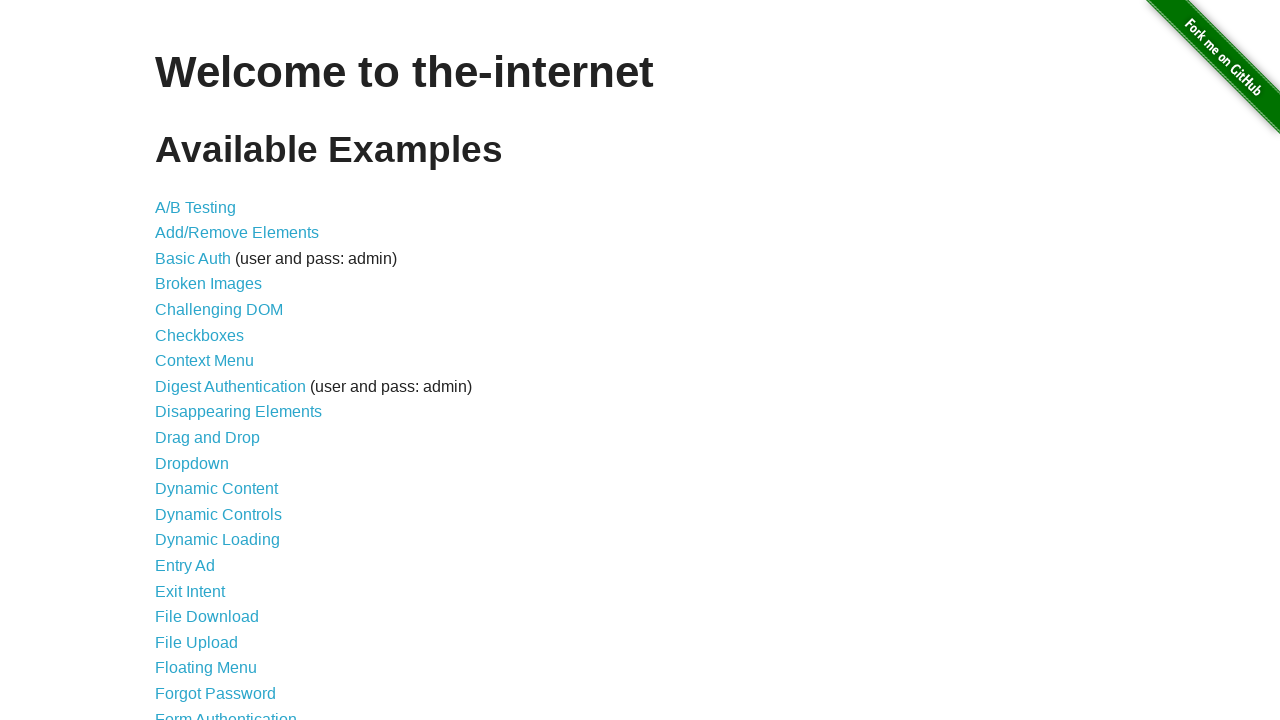

Clicked on Dynamic Content link at (216, 489) on a[href*='dynamic_content']
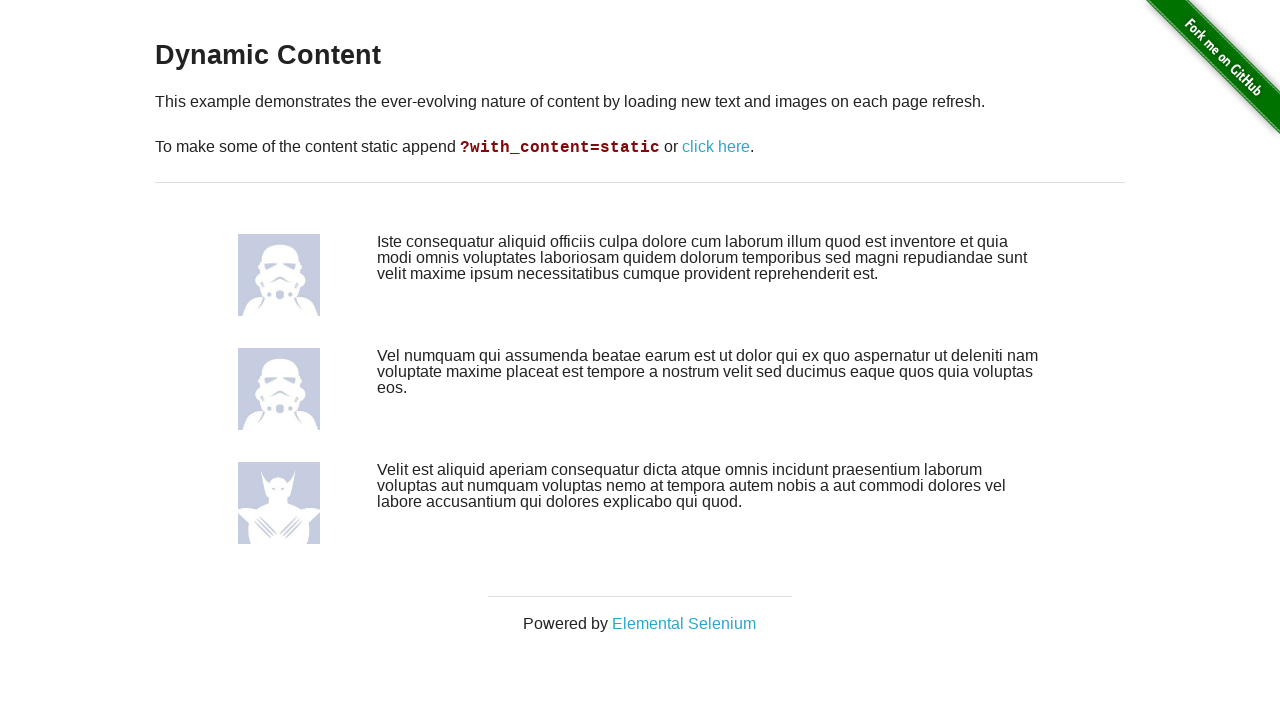

Main content container loaded
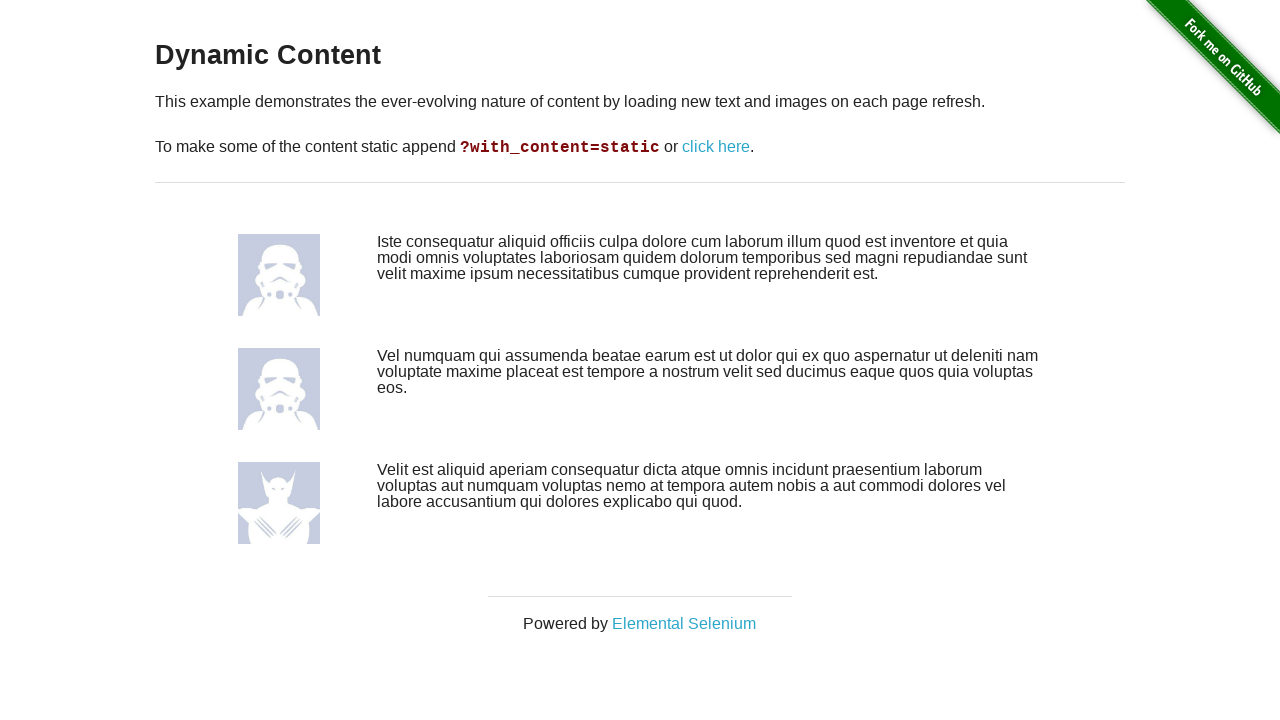

First dynamic content section is visible
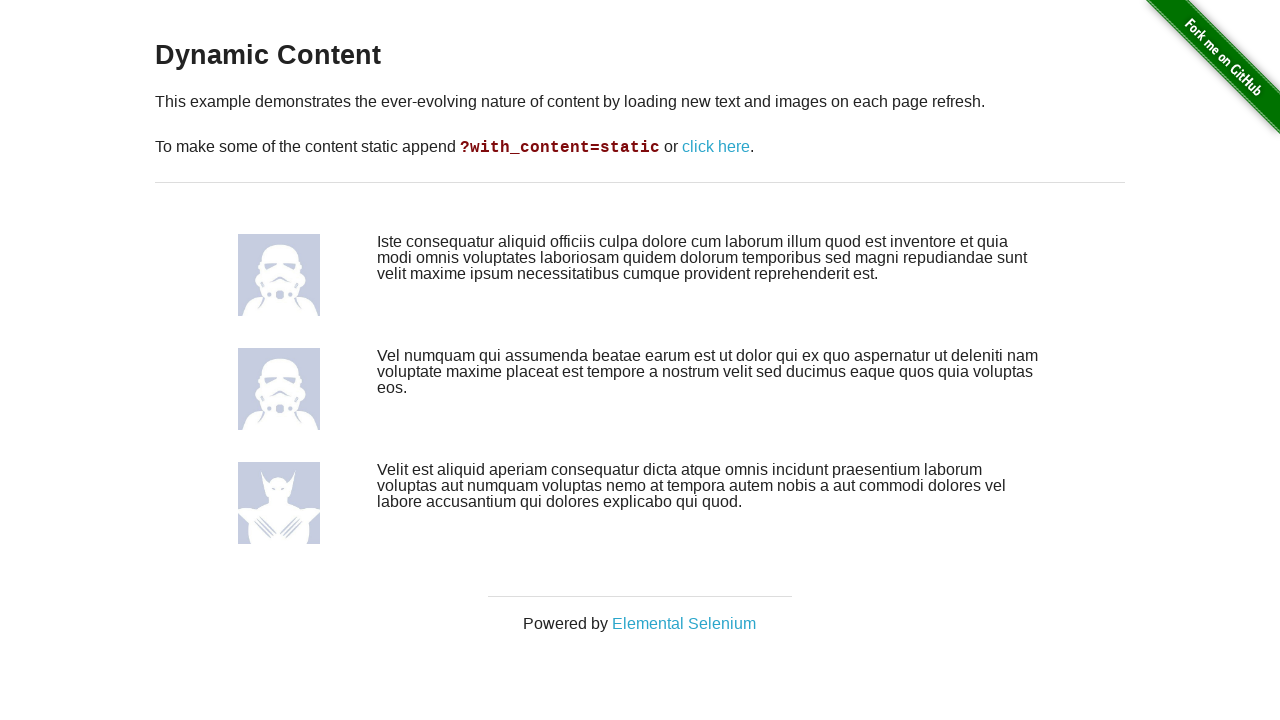

Second dynamic content section is visible
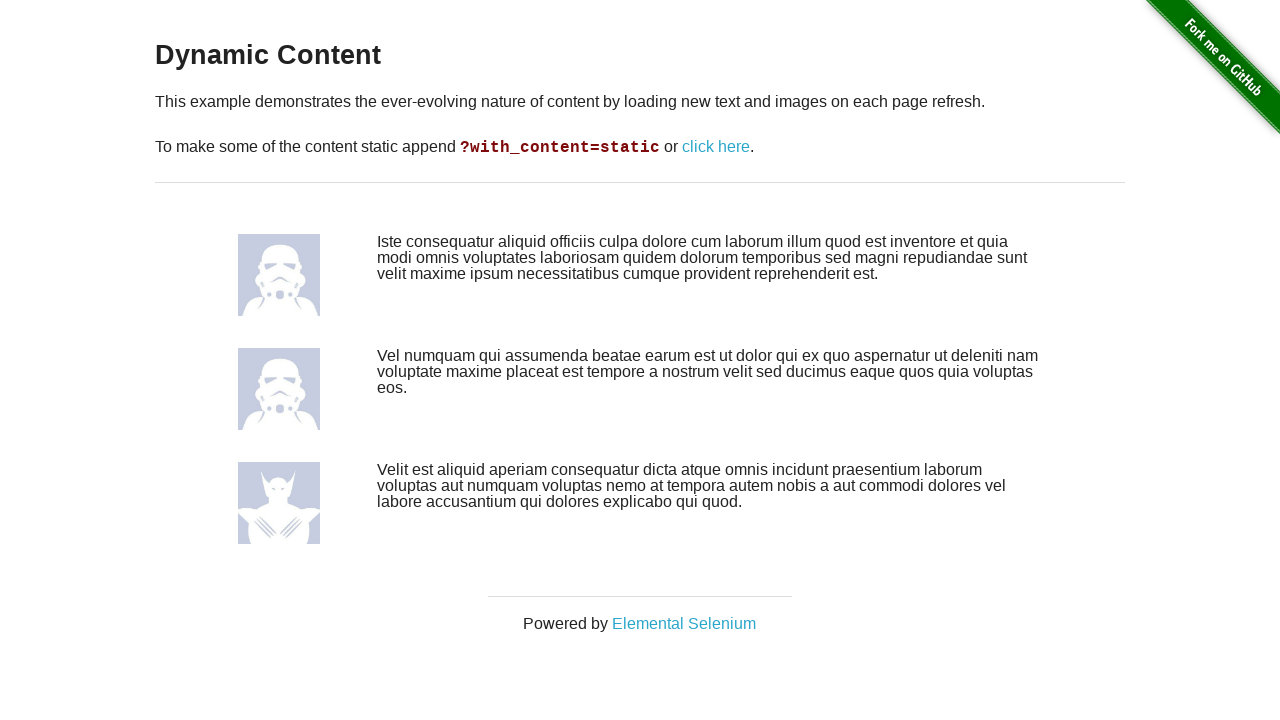

Third dynamic content section is visible
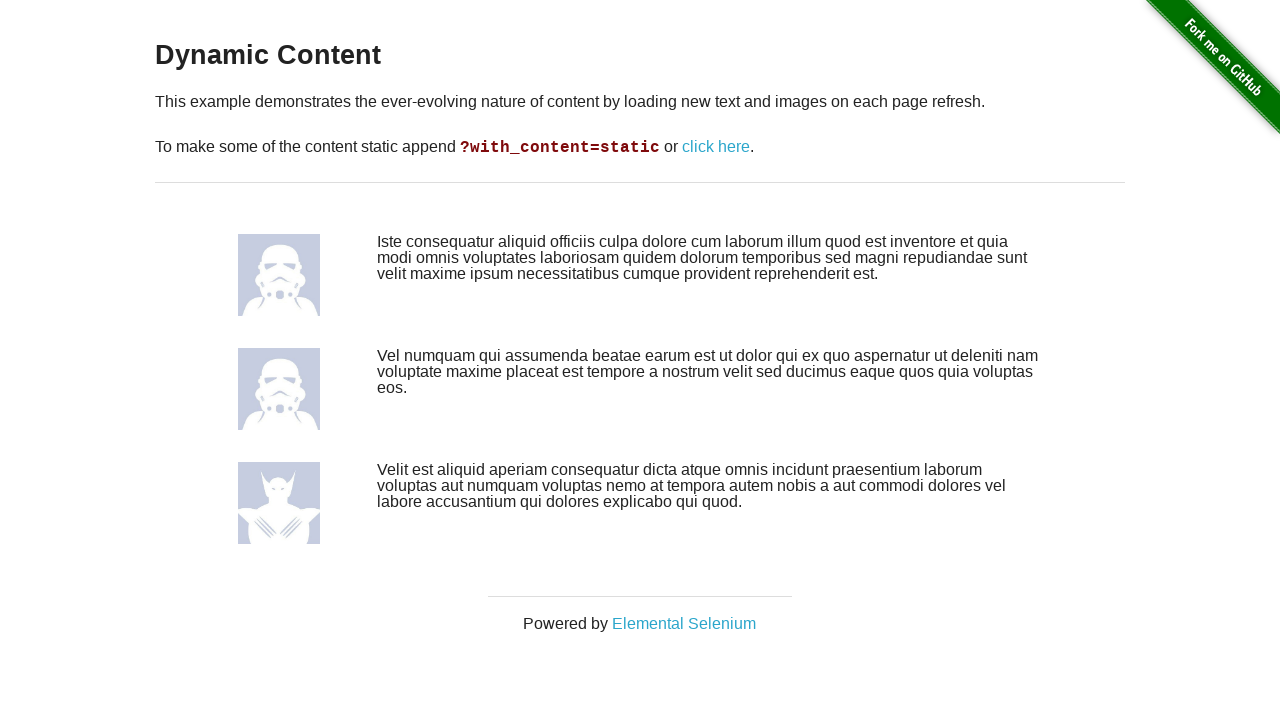

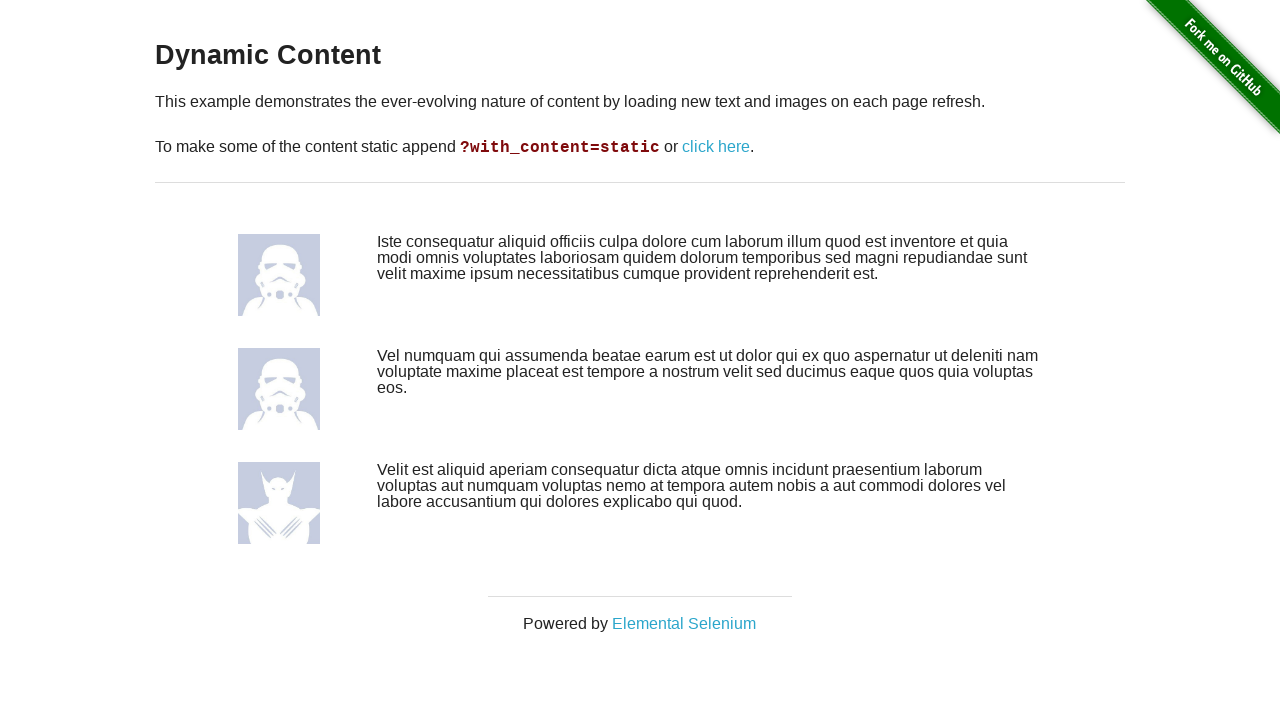